Tests that entering 5 Cyrillic letters in ZIP code field shows an error message

Starting URL: https://www.sharelane.com/cgi-bin/register.py

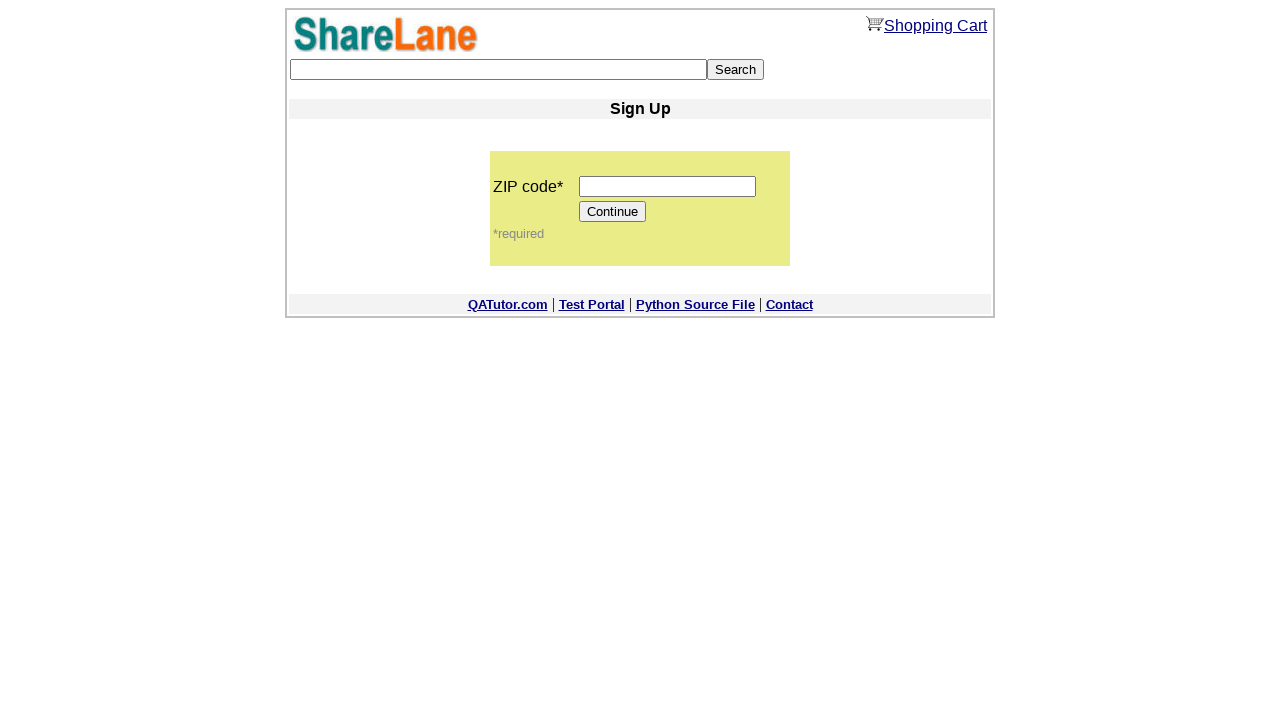

Filled ZIP code field with 5 Cyrillic letters (АбвГд) on input[name='zip_code']
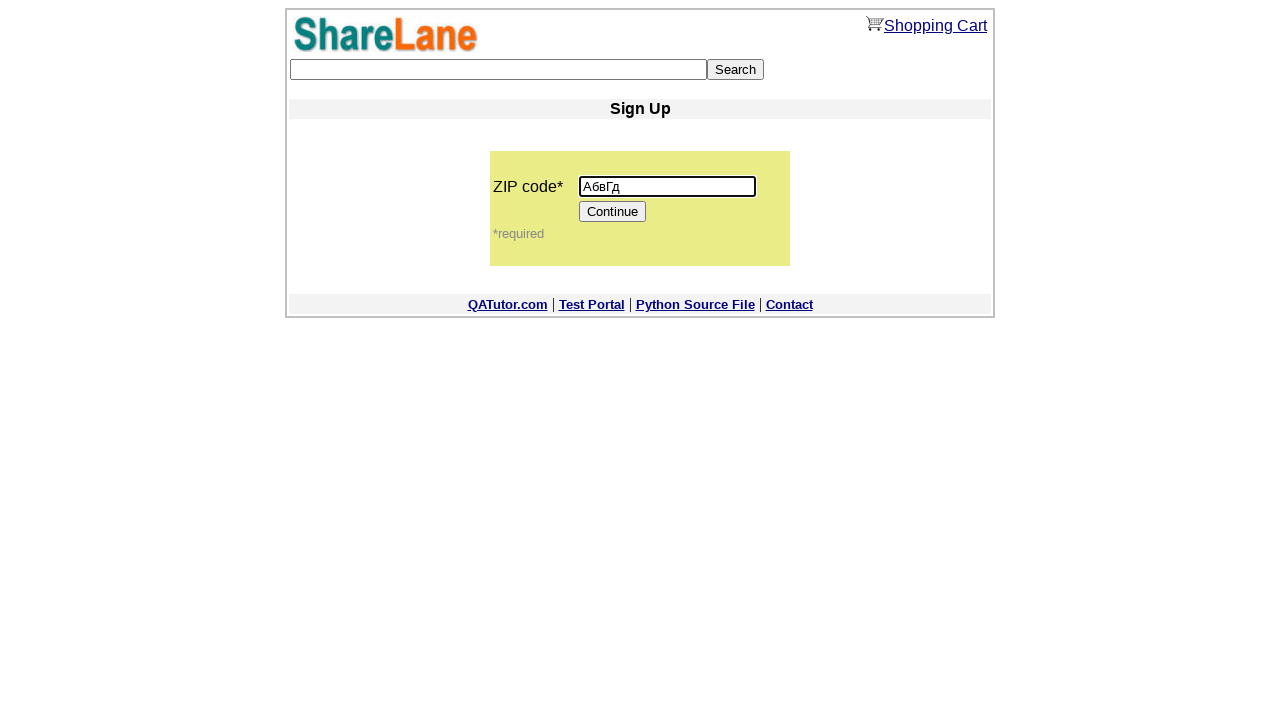

Clicked Continue button at (613, 212) on [value='Continue']
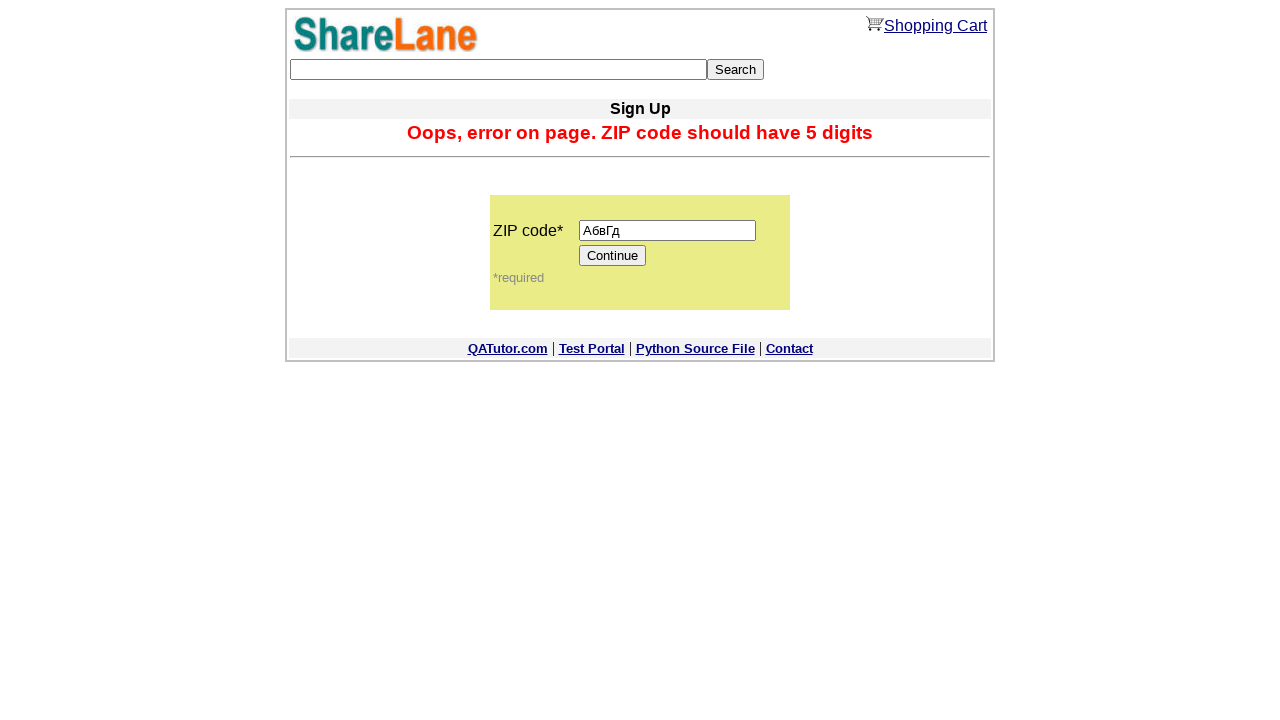

Error message appeared for invalid ZIP code with Cyrillic letters
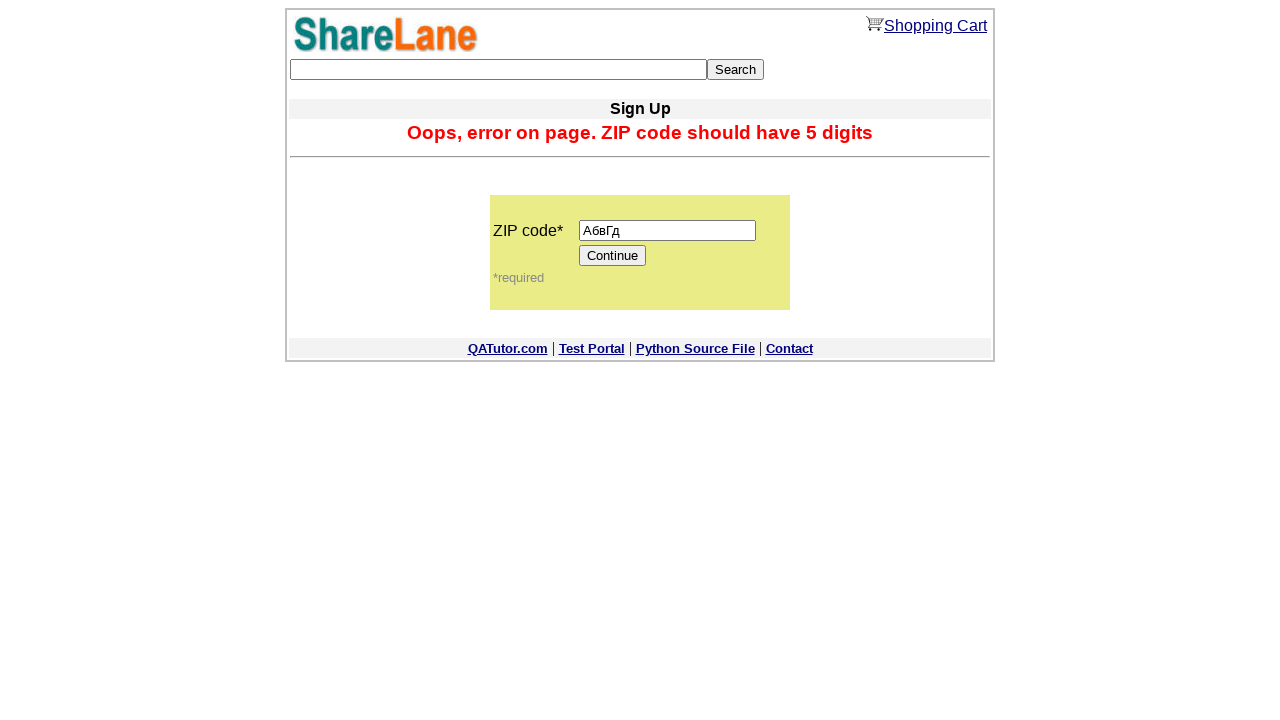

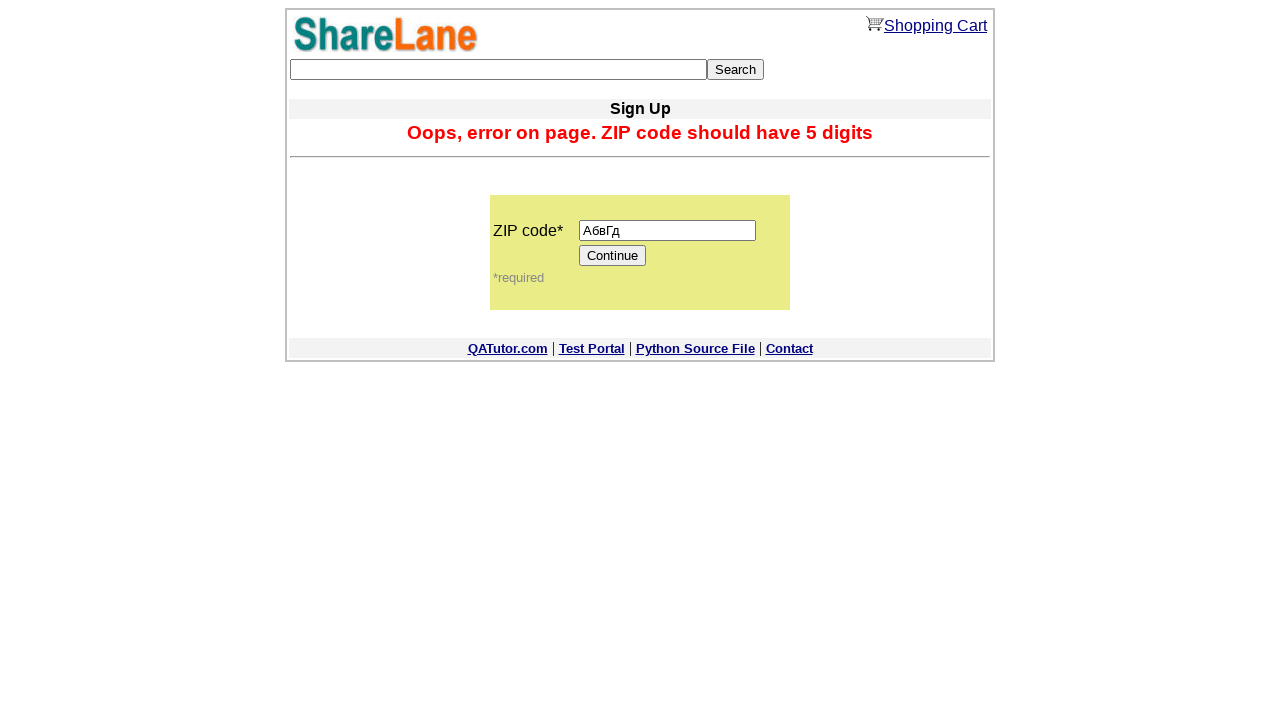